Tests keyboard navigation and clipboard operations on a form page by copying the h1 element's text, tabbing to the username field, pasting the text, and scrolling the page up and down.

Starting URL: https://testpages.eviltester.com/styled/basic-html-form-test.html

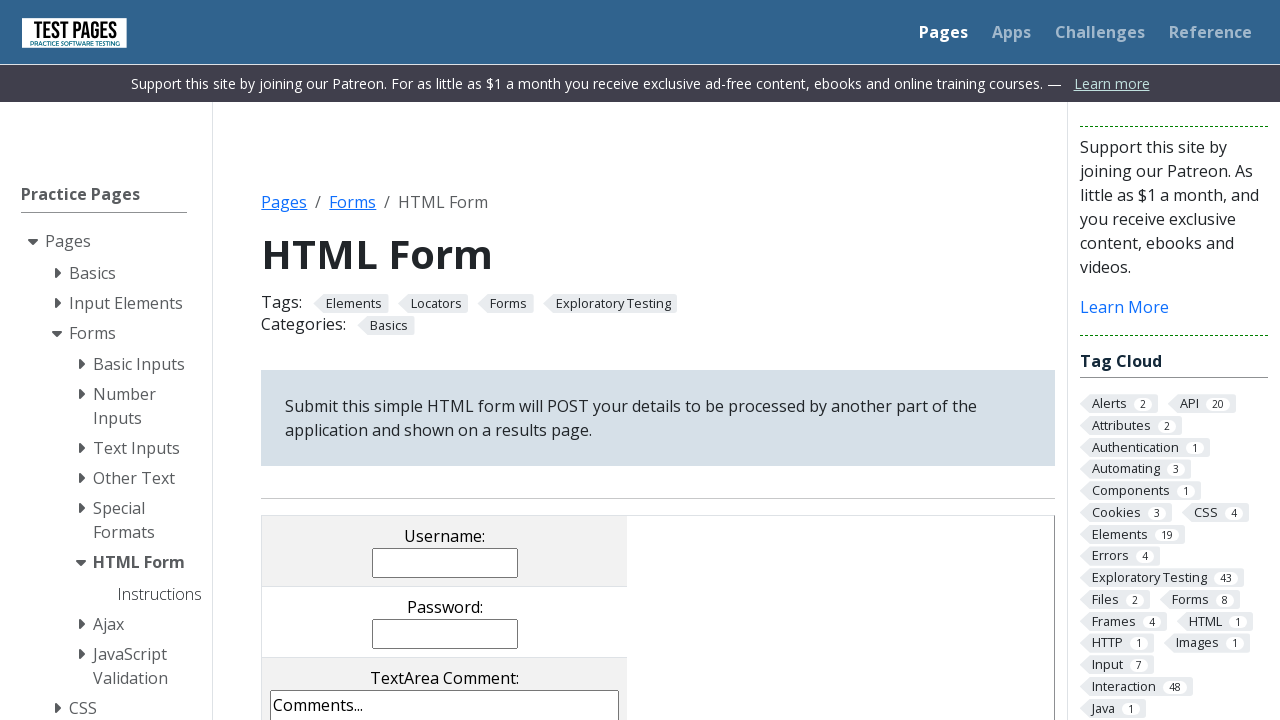

Retrieved h1 element's text content
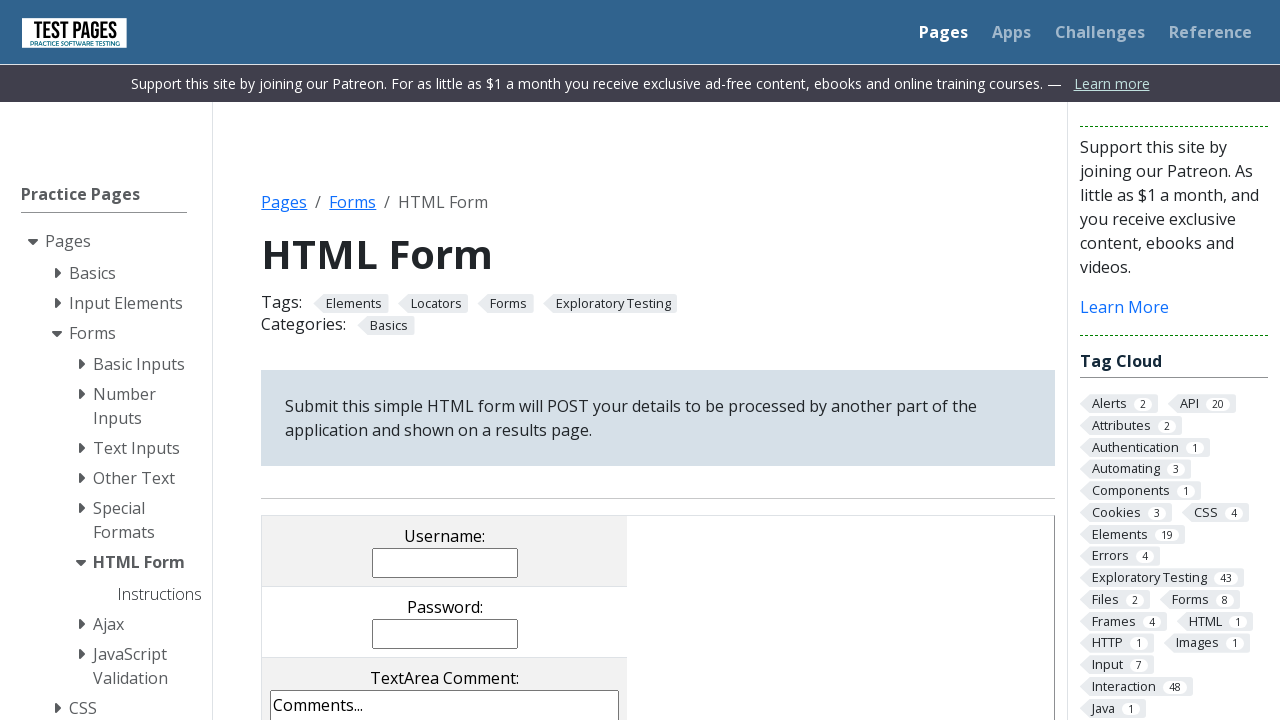

Pressed Tab key (1st time)
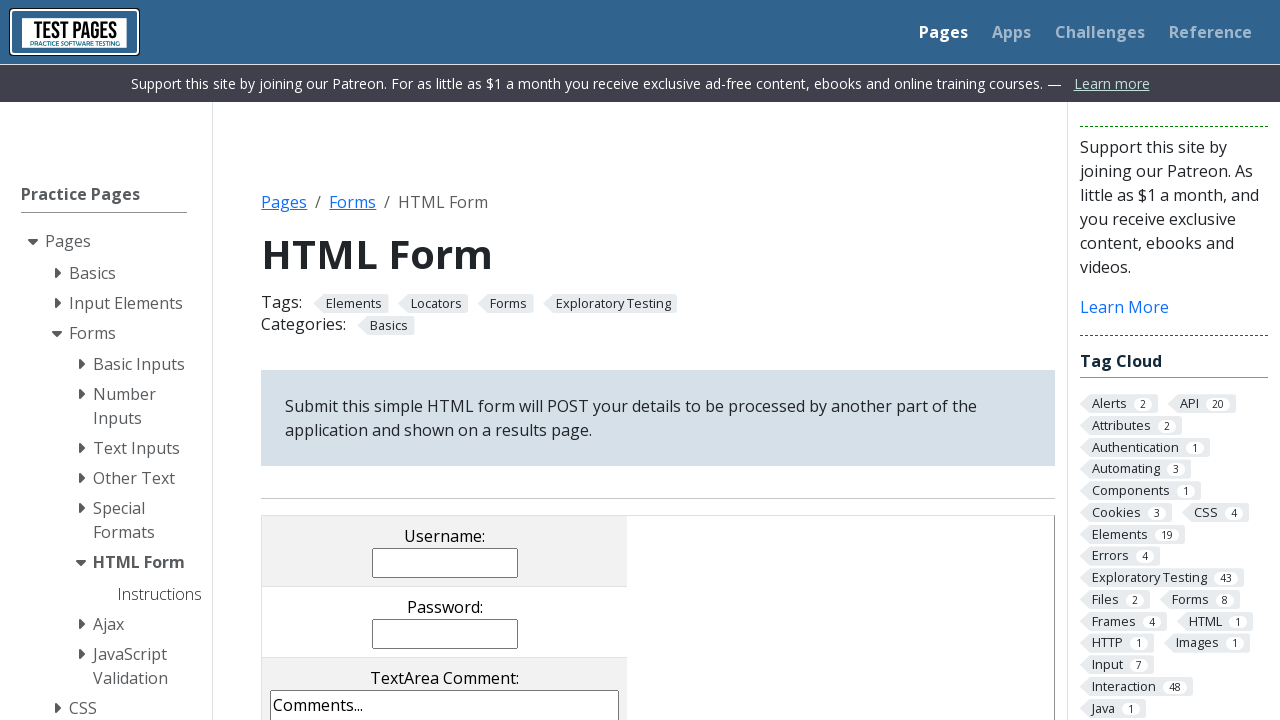

Pressed Tab key (2nd time)
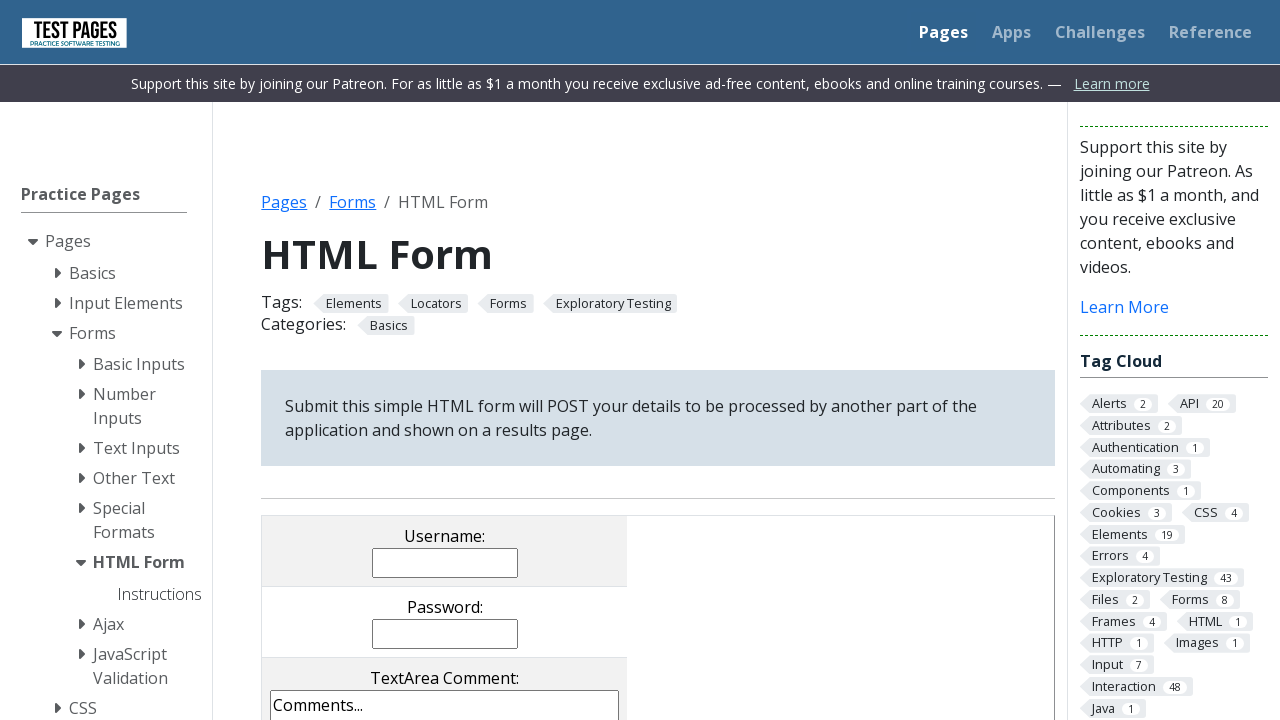

Pressed Tab key (3rd time) - navigated to username field
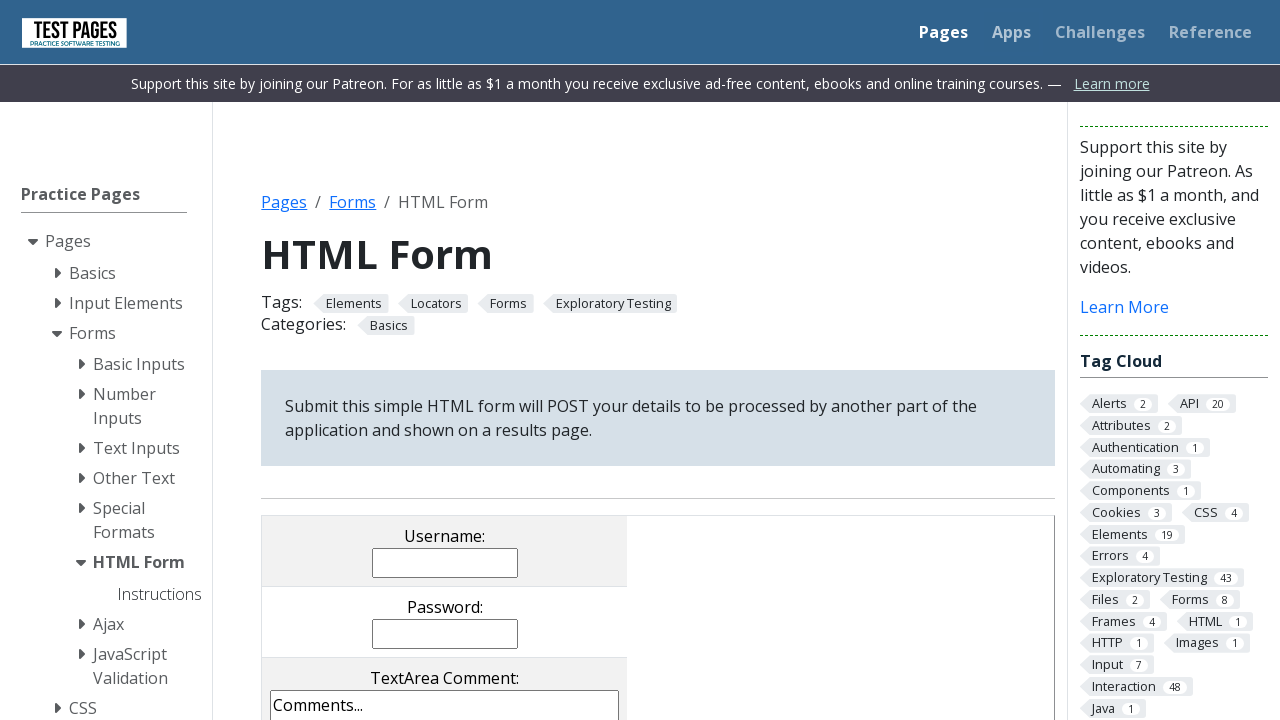

Typed h1 text 'HTML Form' into the username field
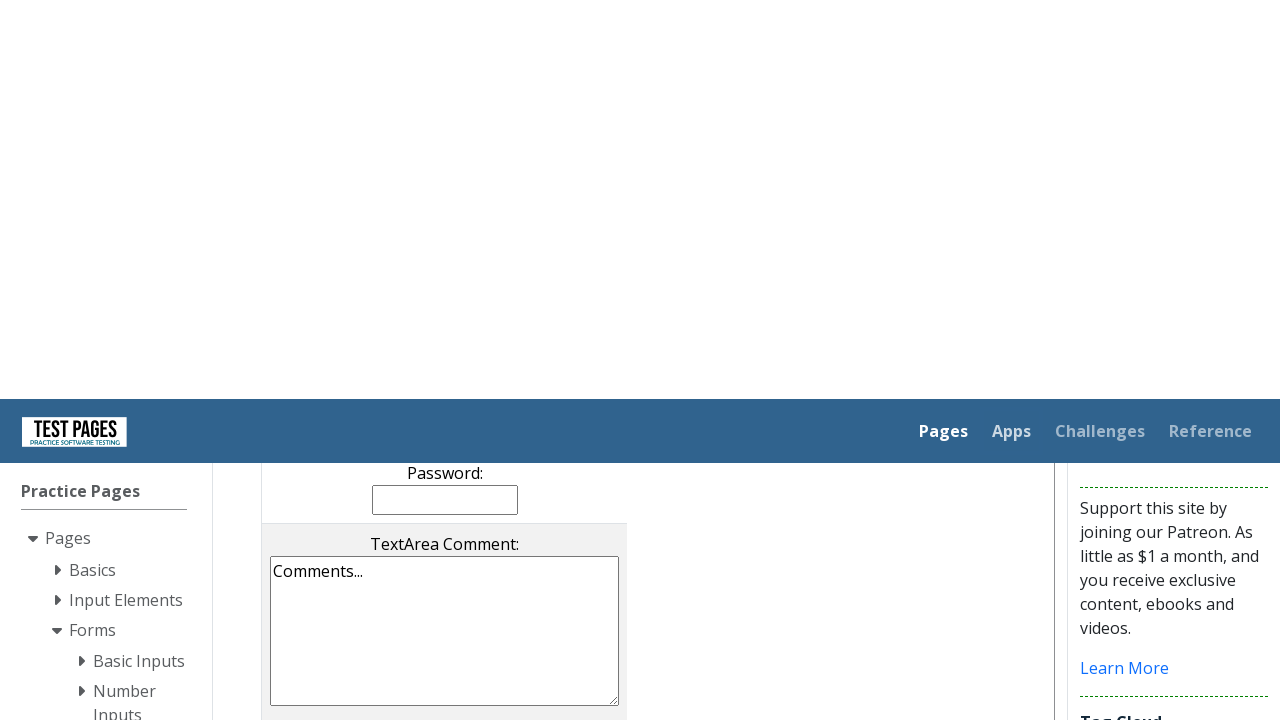

Pressed Enter key to submit form
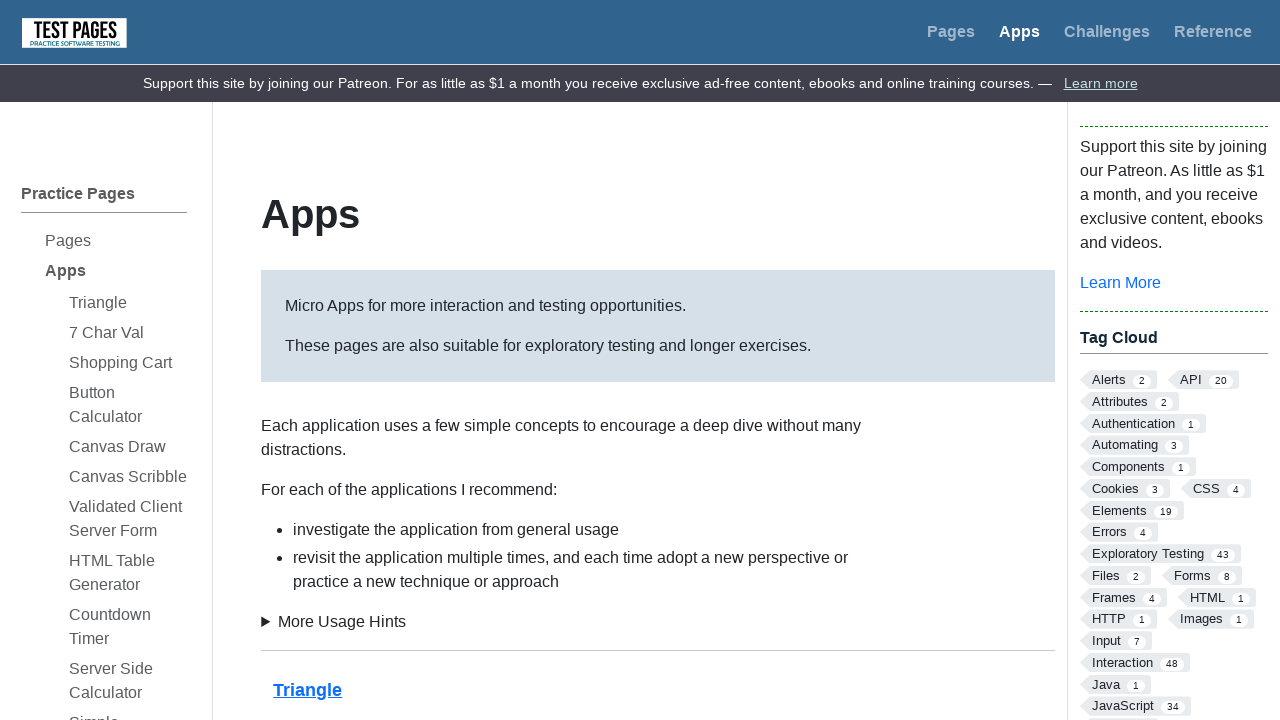

Scrolled page down to bottom
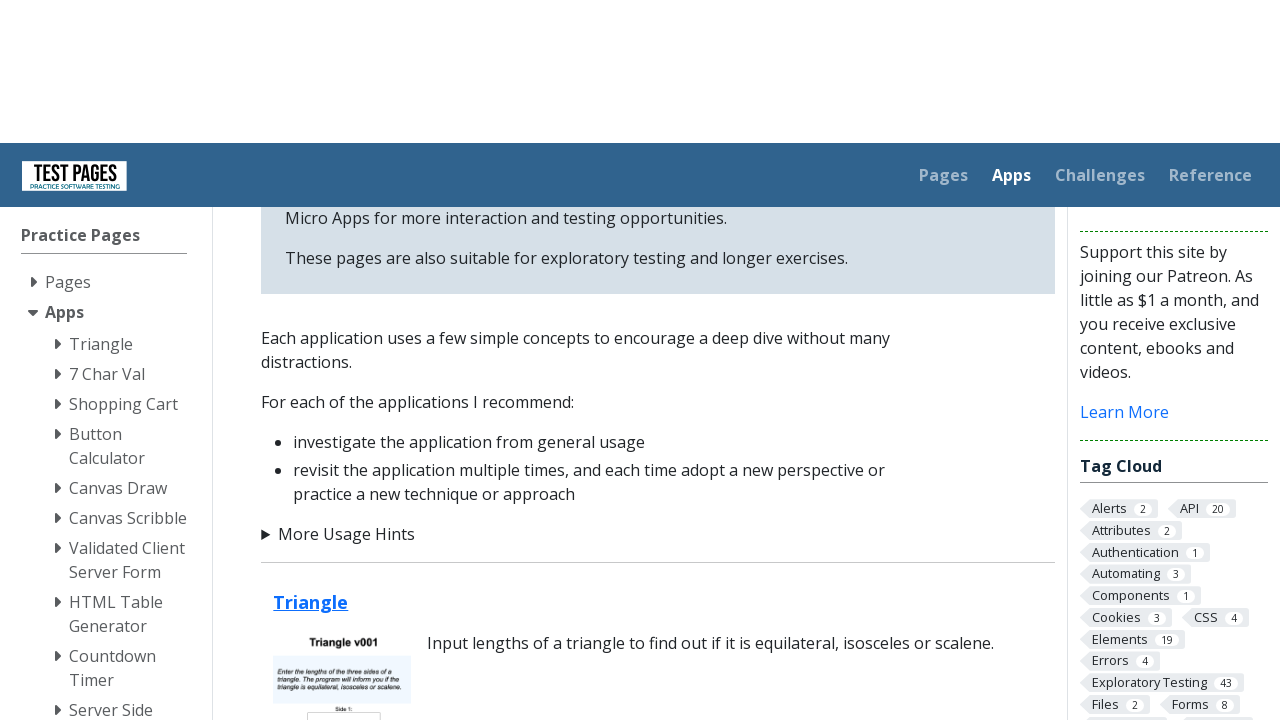

Scrolled page up to top
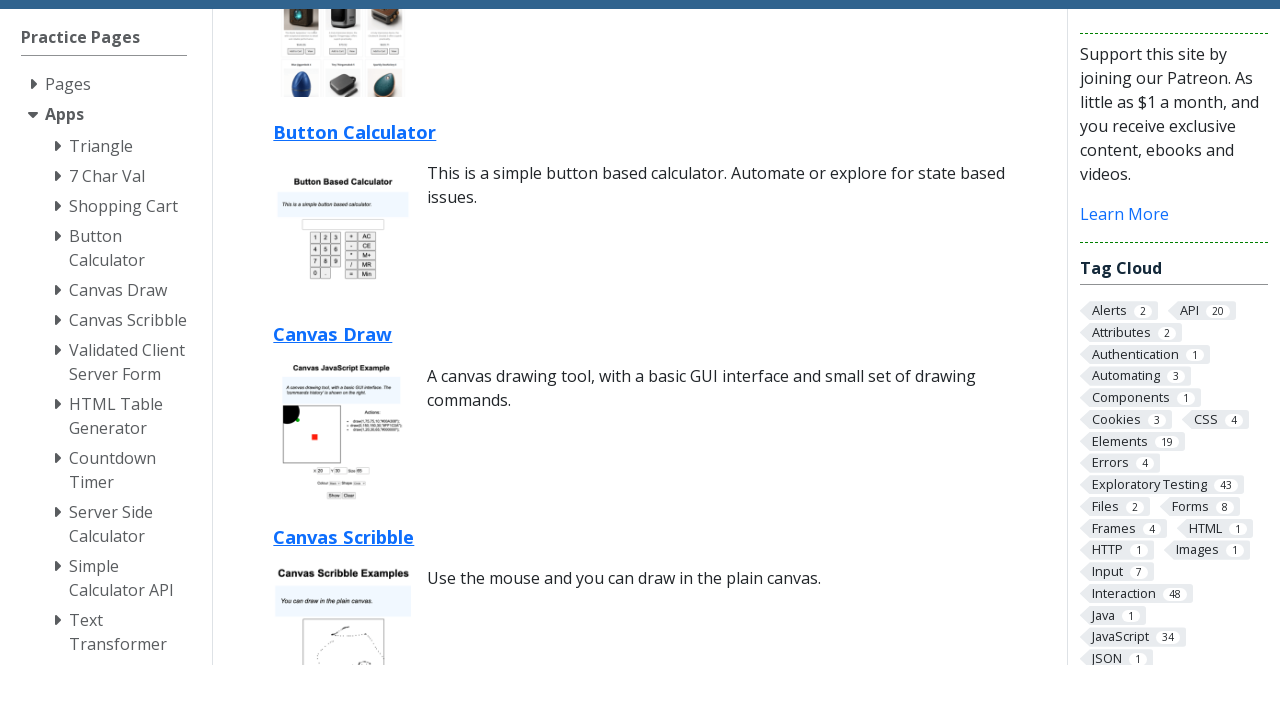

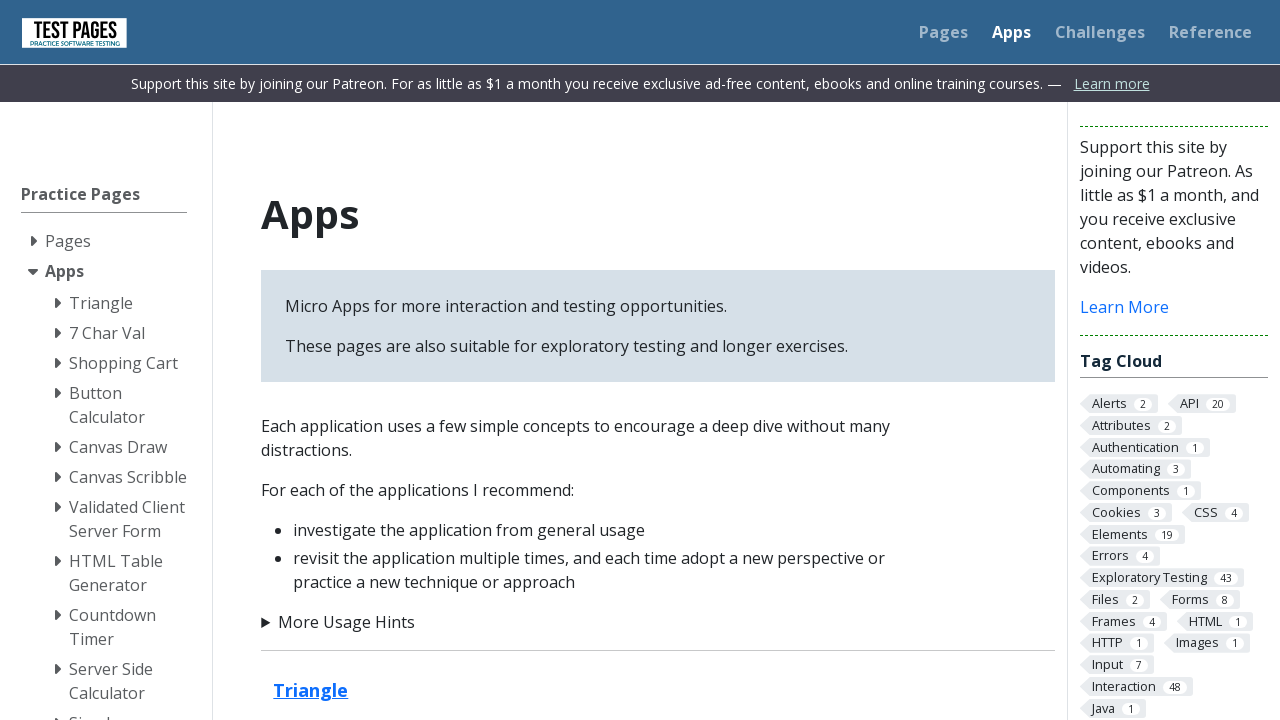